Tests enabling and disabling an input field using the Enable/Disable button

Starting URL: http://the-internet.herokuapp.com/dynamic_controls

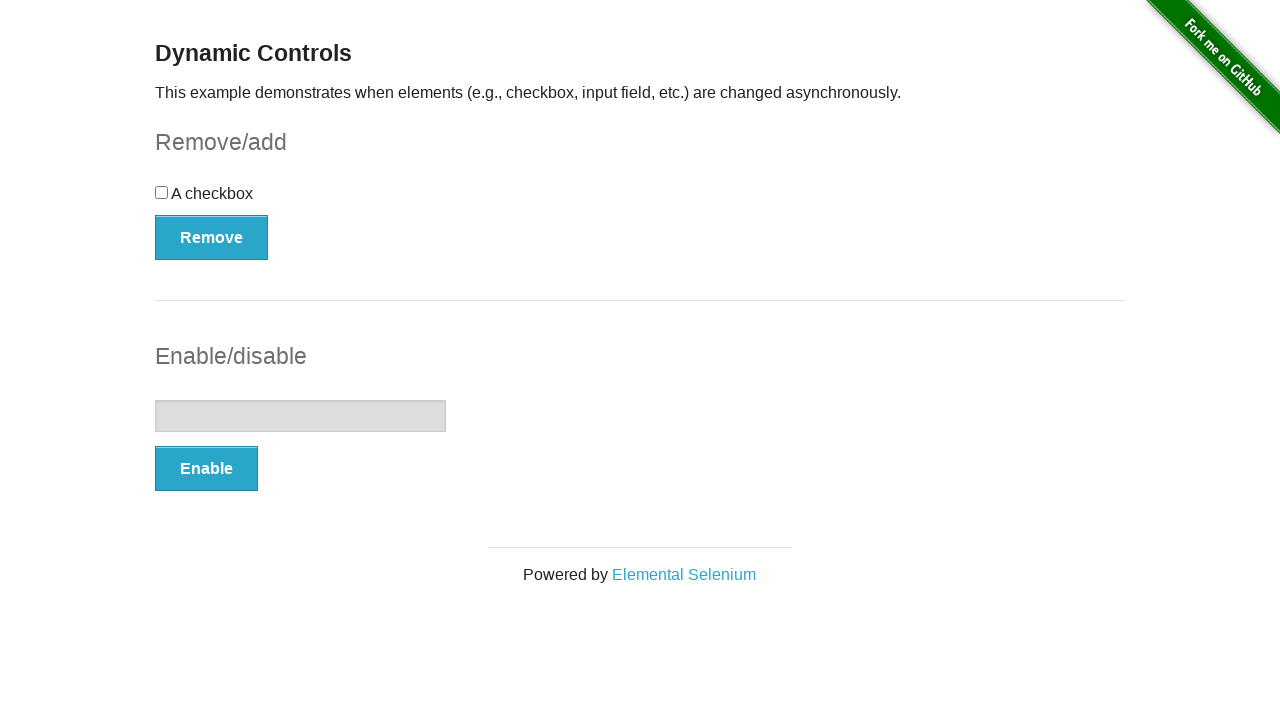

Verified input field is initially disabled
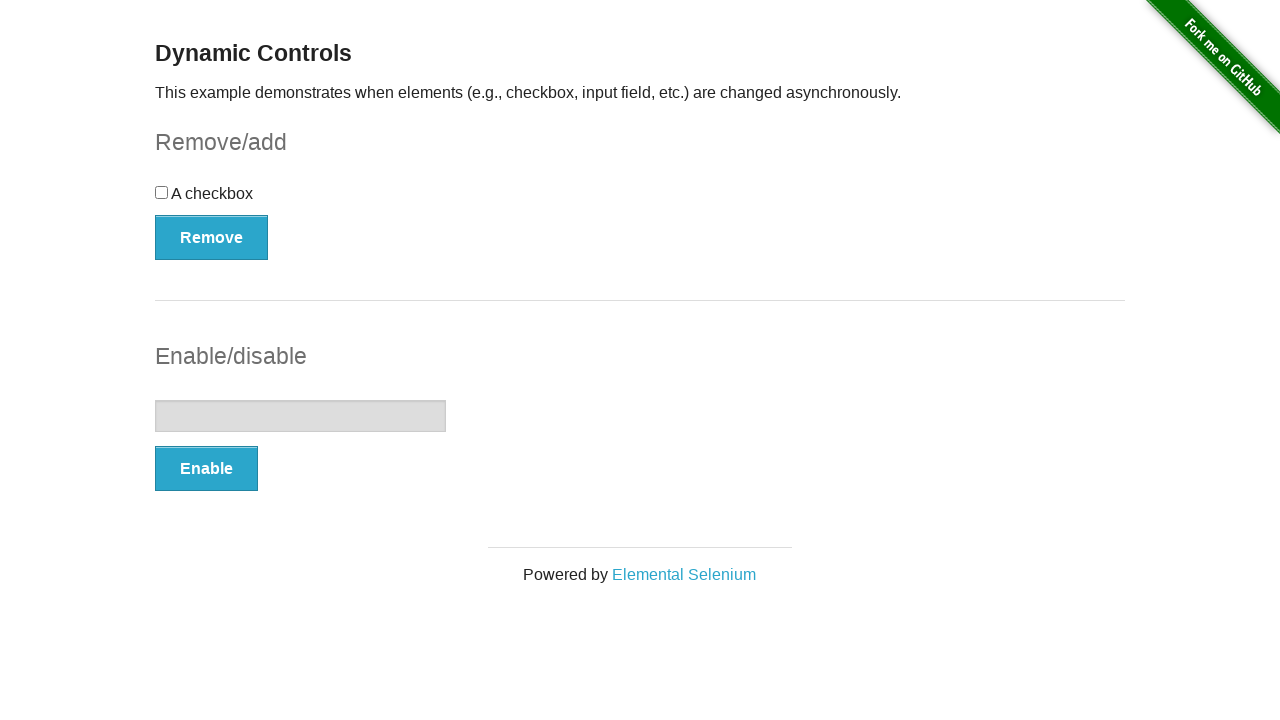

Clicked Enable button at (206, 469) on button:has-text('Enable')
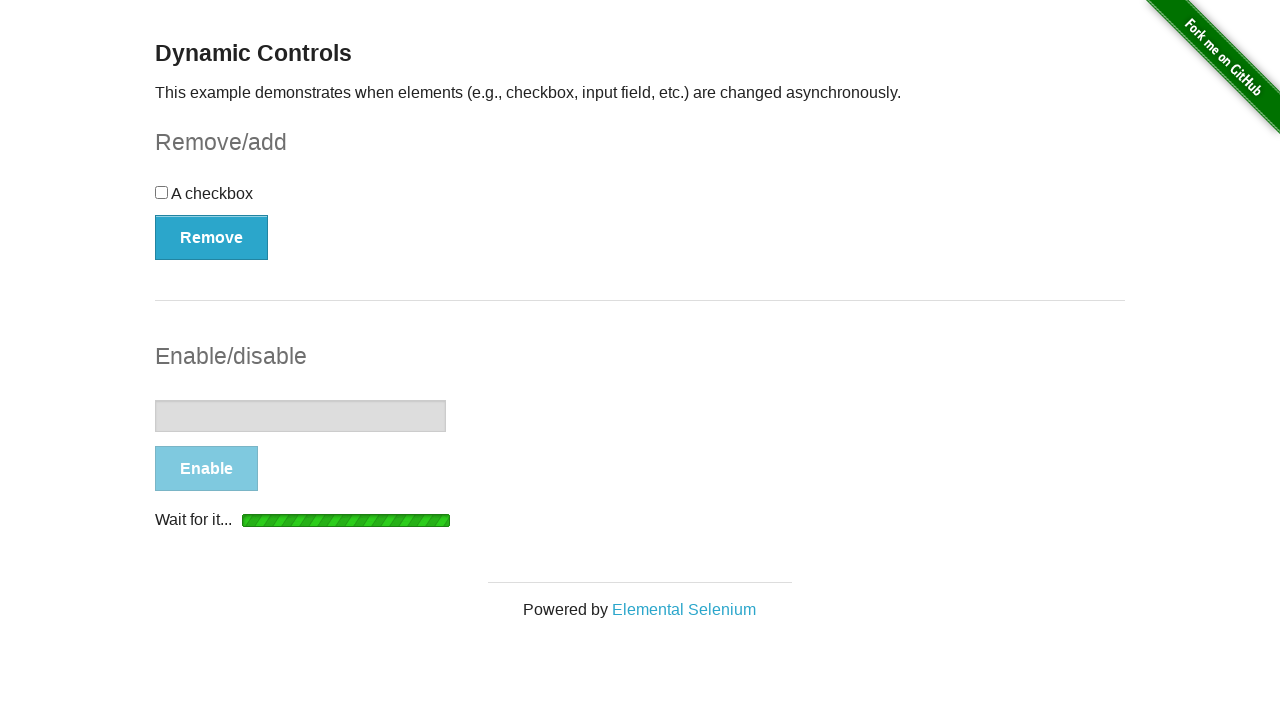

Input field became visible
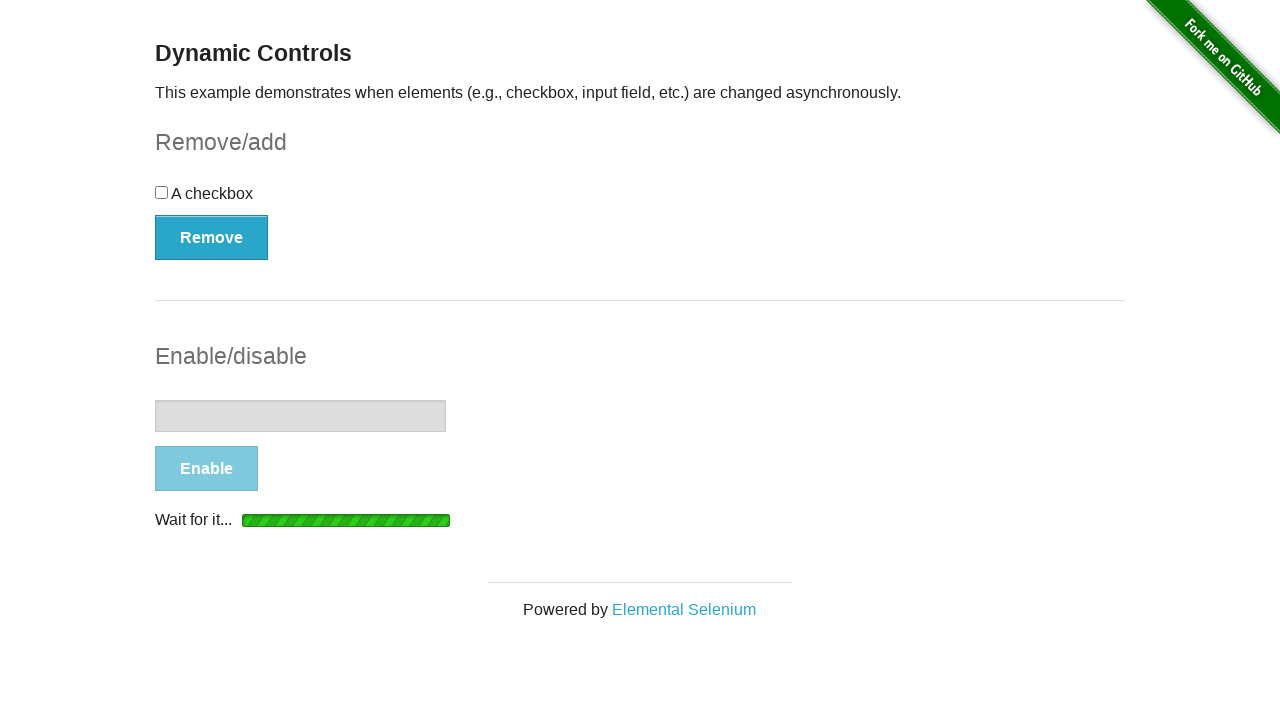

Input field became enabled
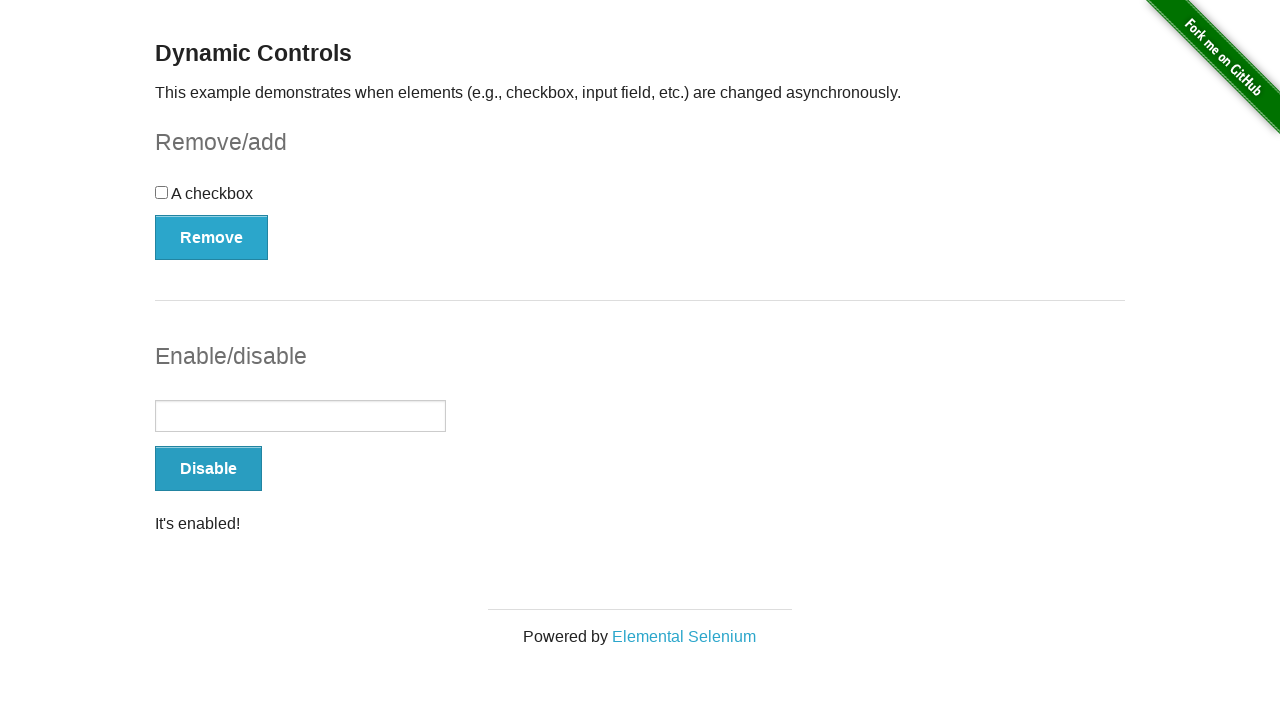

Filled enabled input field with 'text123' on #input-example input
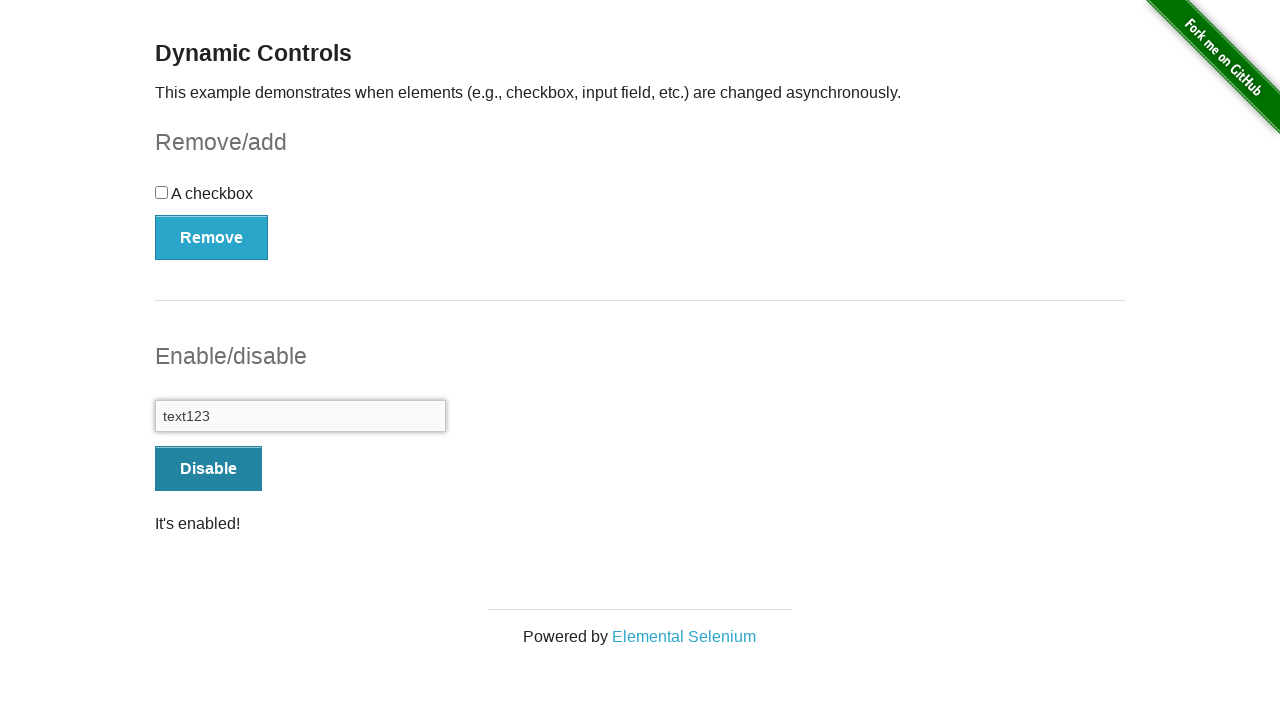

Clicked Disable button at (208, 469) on button:has-text('Disable')
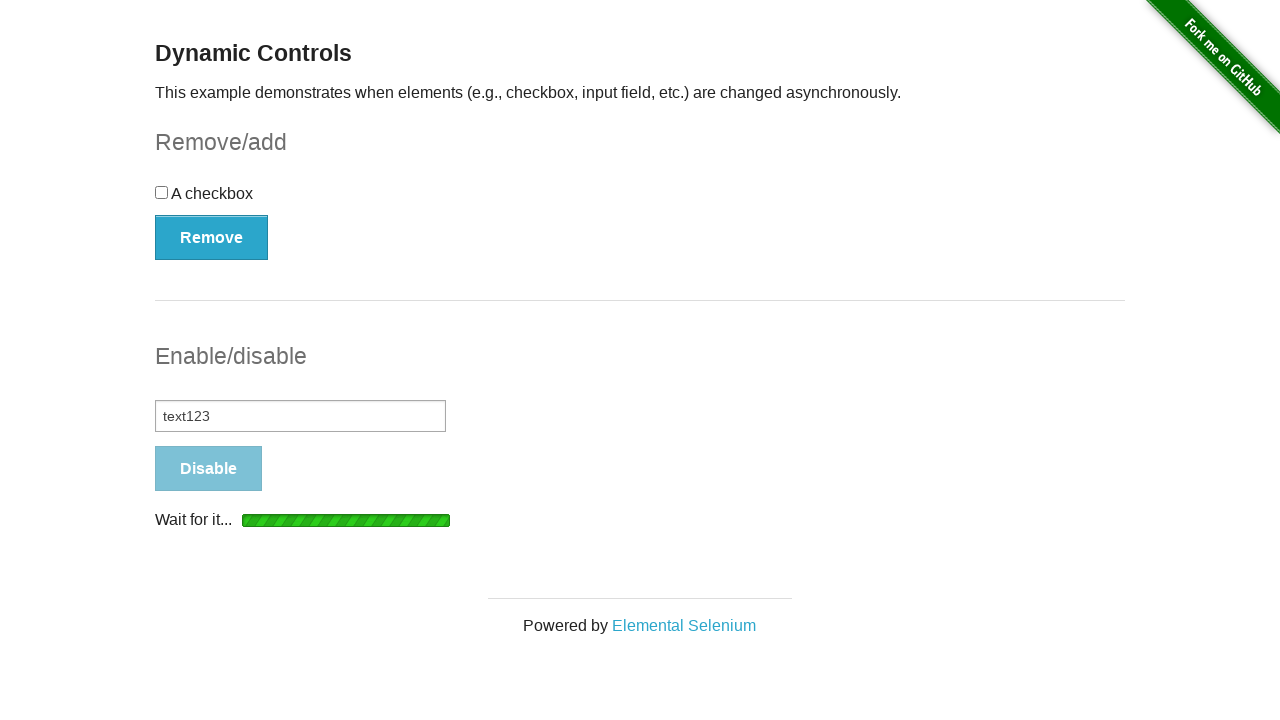

Input field became disabled again
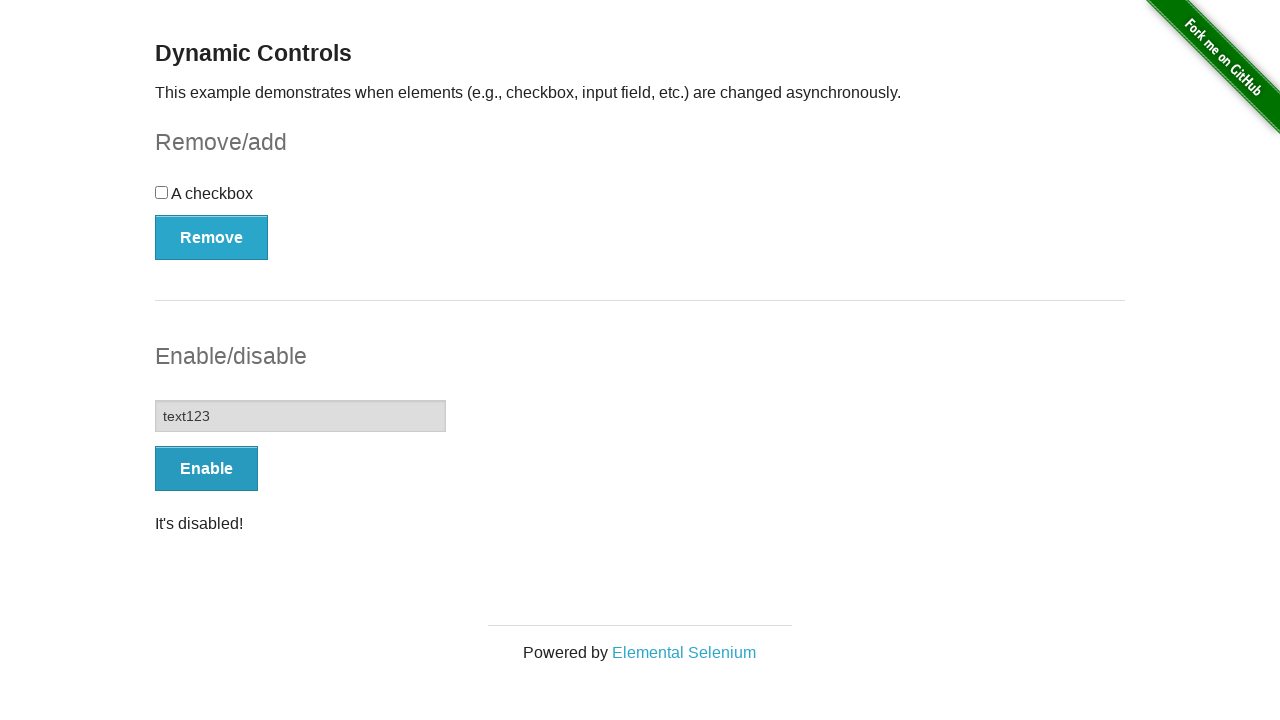

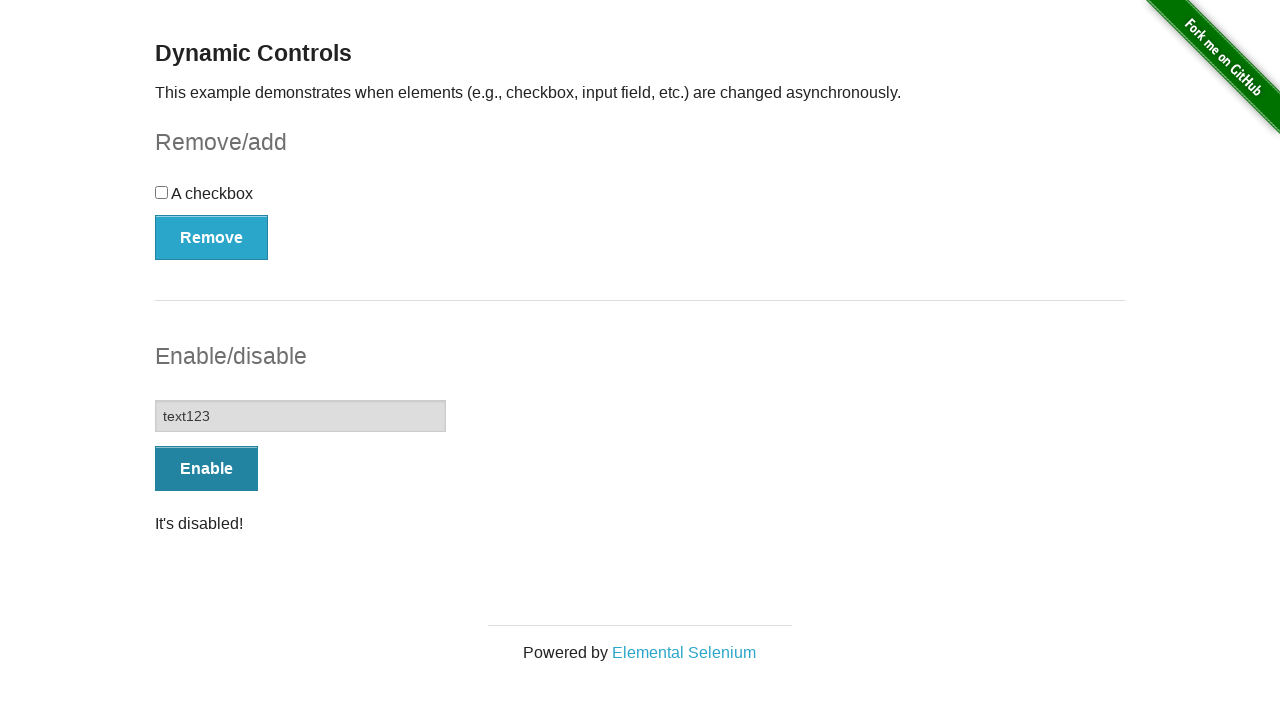